Navigates to the login page by clicking the login link

Starting URL: http://shop.qa.rs

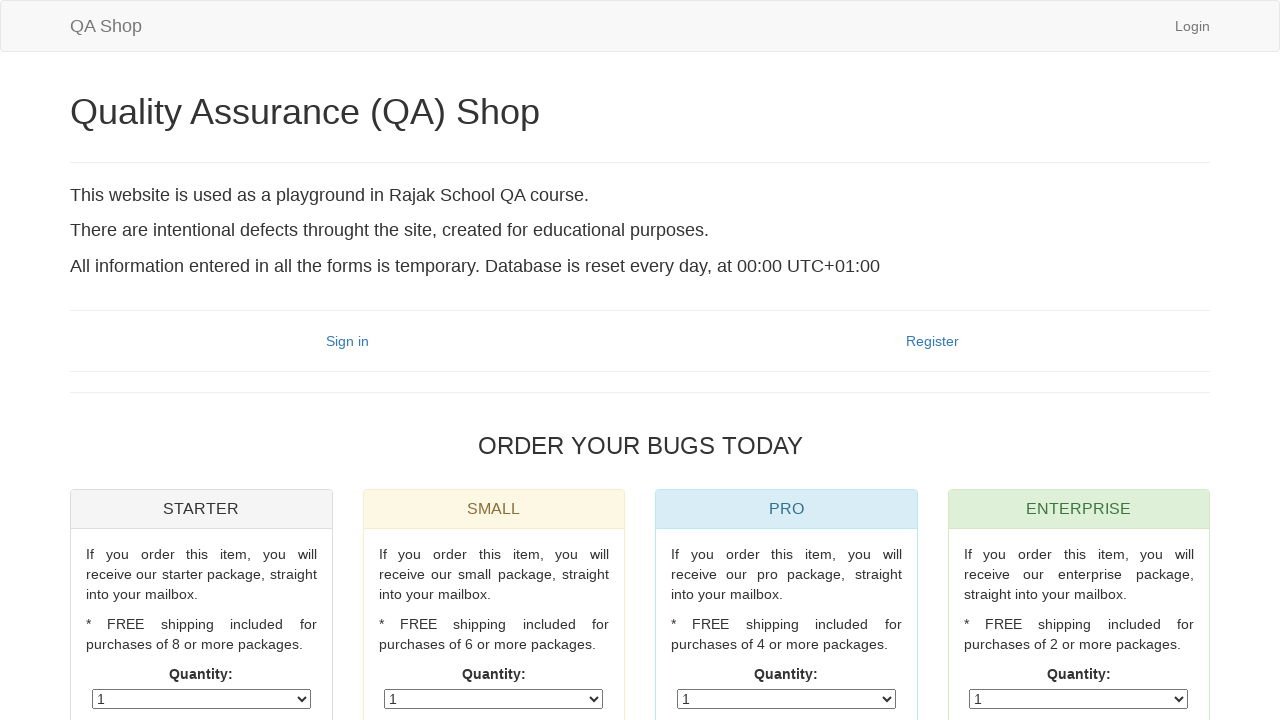

Clicked login link at (1192, 26) on a[href='/login']
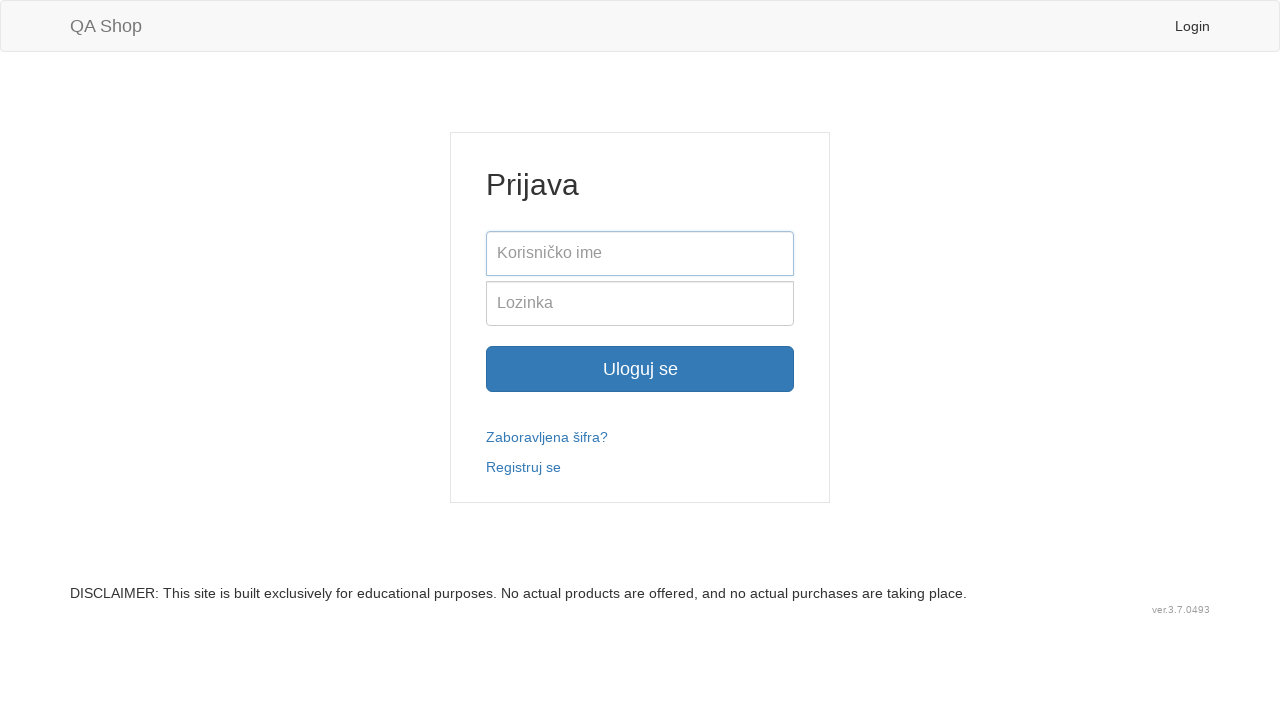

Login page loaded successfully
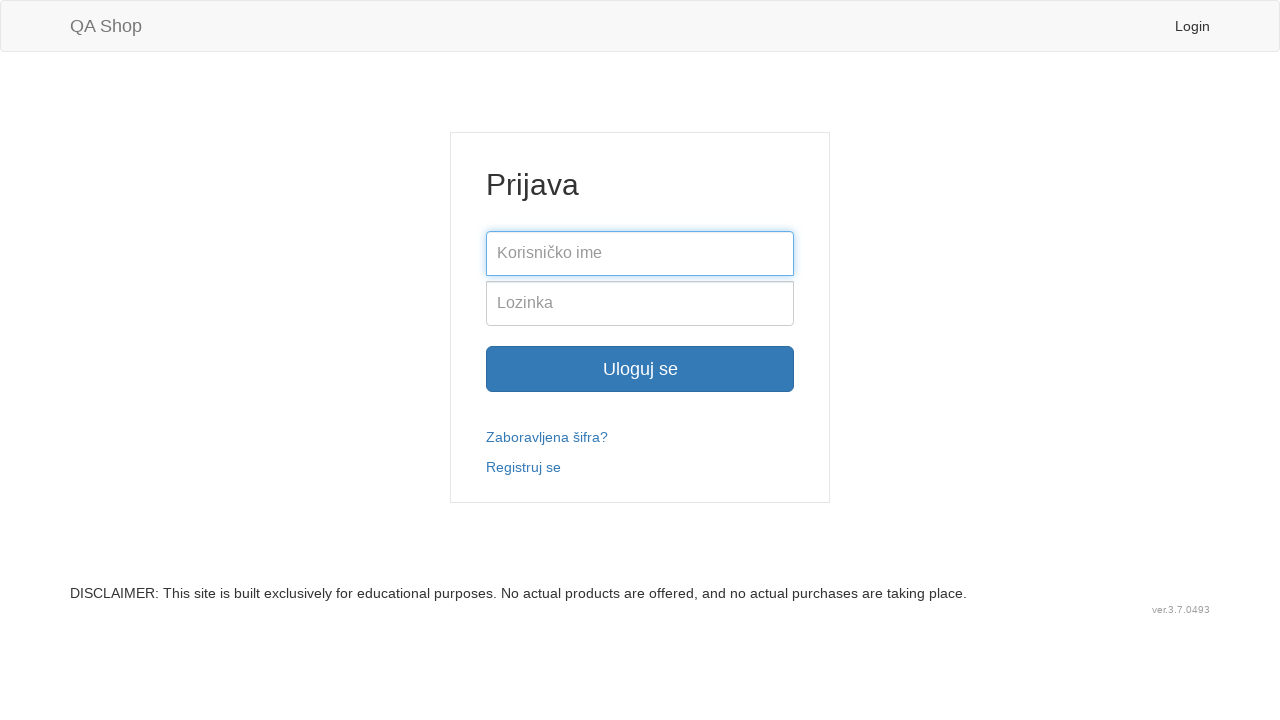

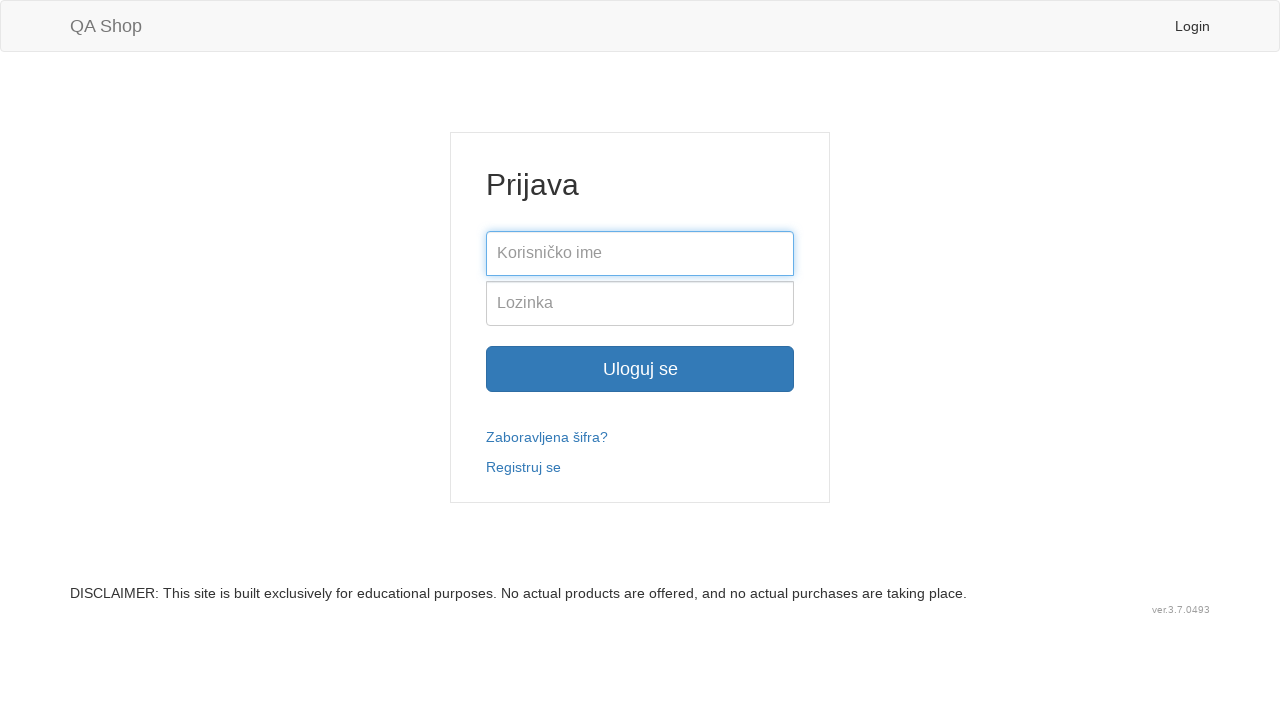